Selects "Show ALL Rows" from dropdown and verifies all table data becomes visible

Starting URL: https://www.lambdatest.com/selenium-playground/table-pagination-demo

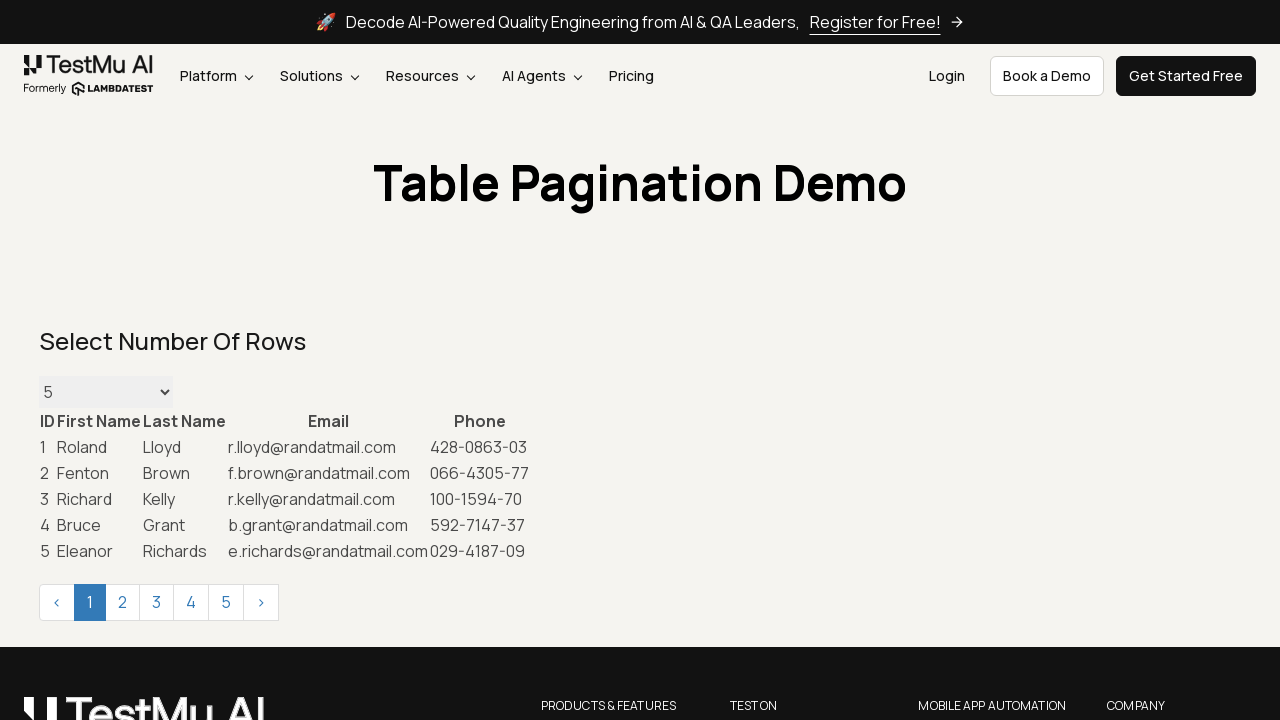

Navigated to table pagination demo page
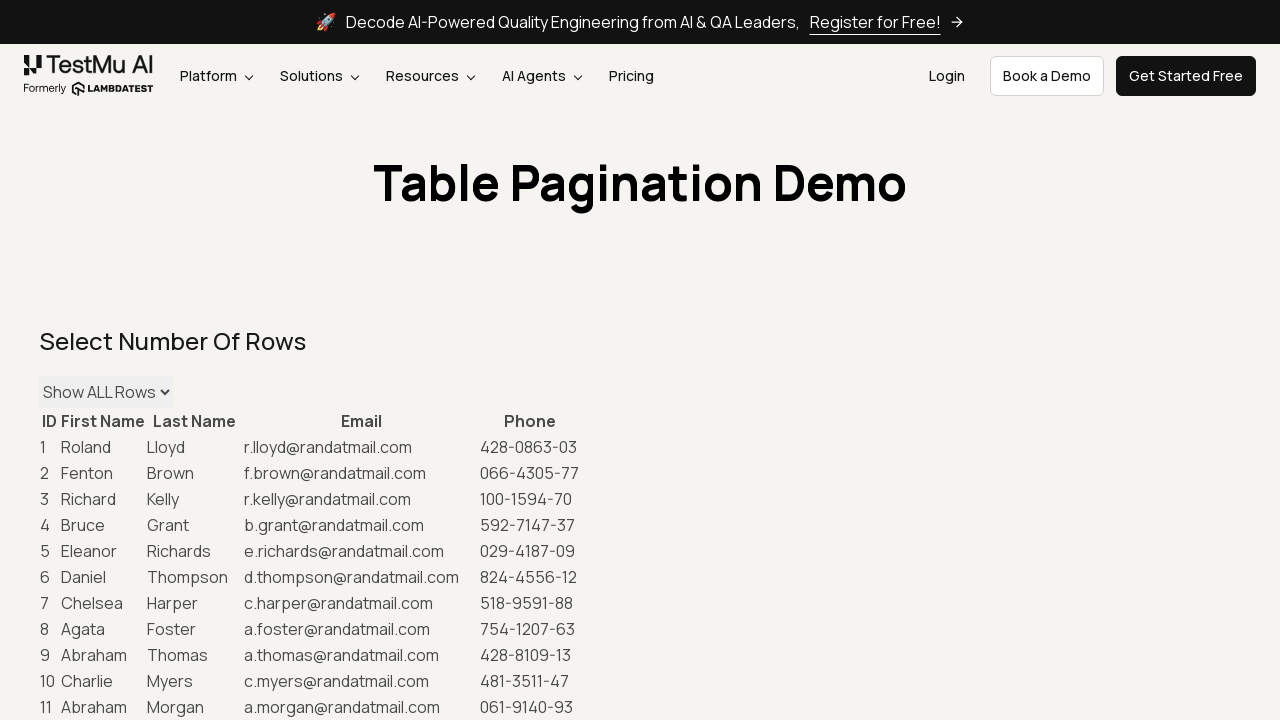

Selected 'Show ALL Rows' from dropdown on #maxRows
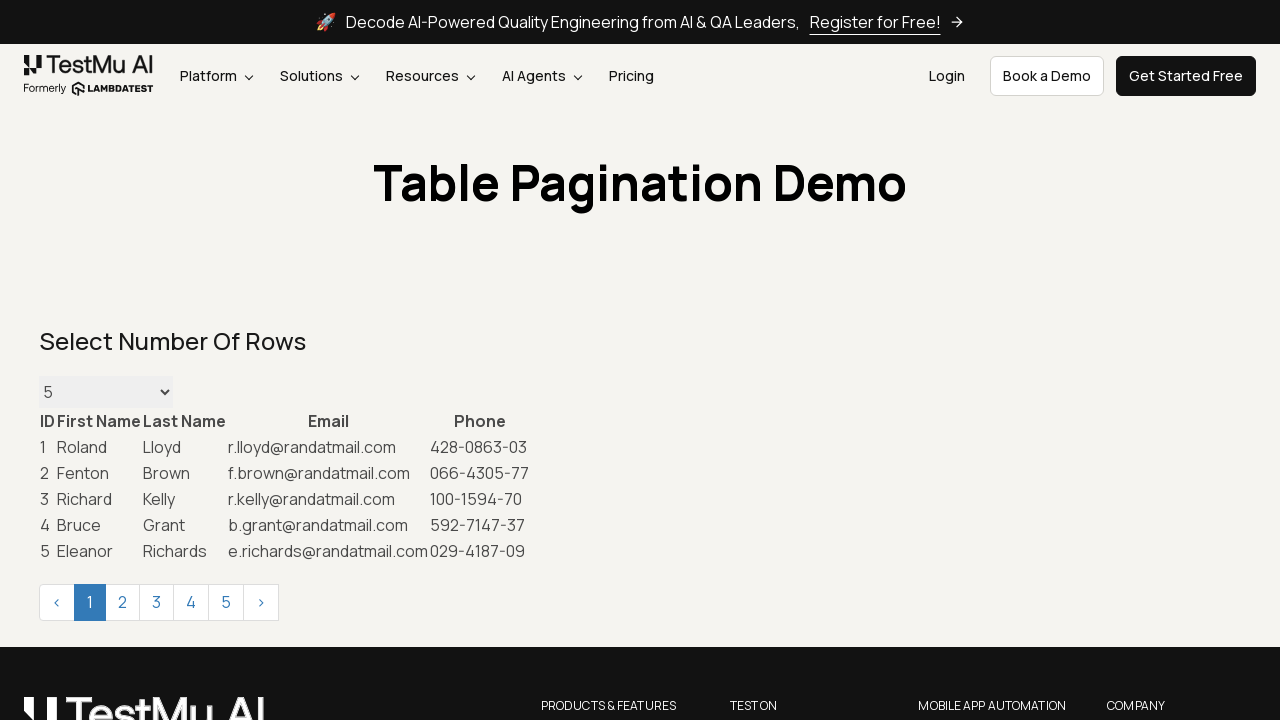

Waited for table to refresh after selecting Show ALL Rows
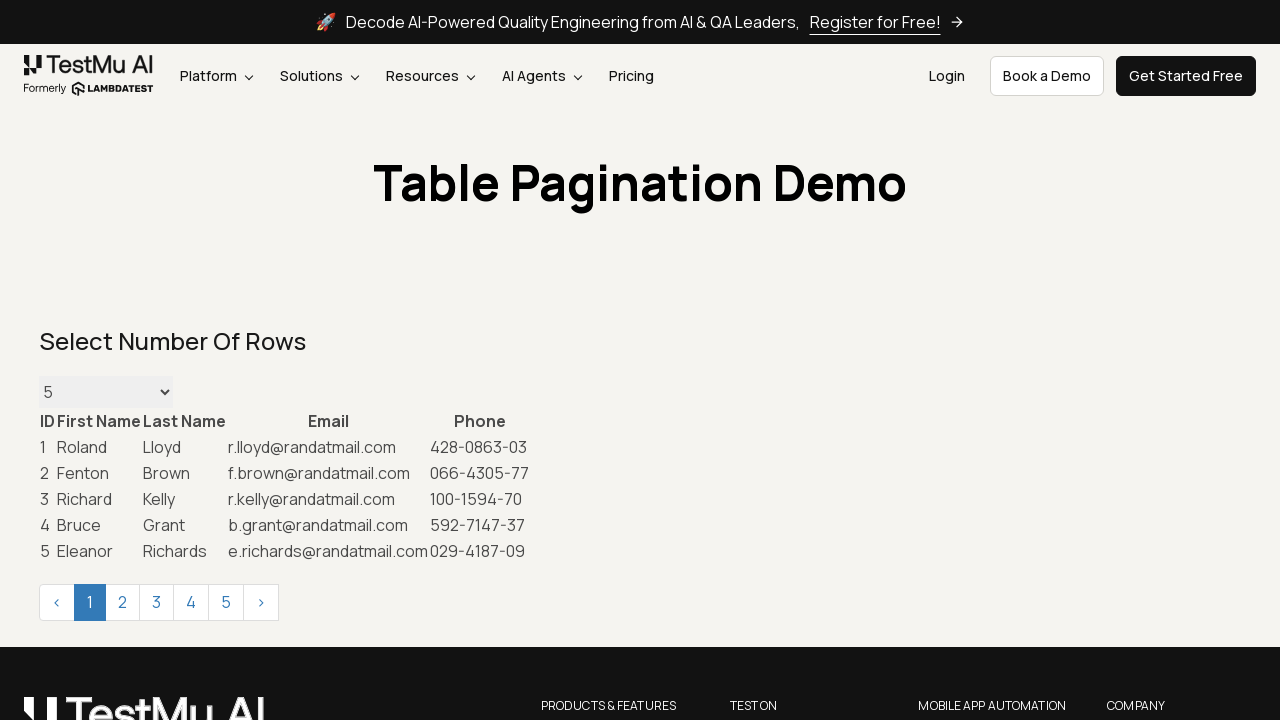

Located all first name cells in table
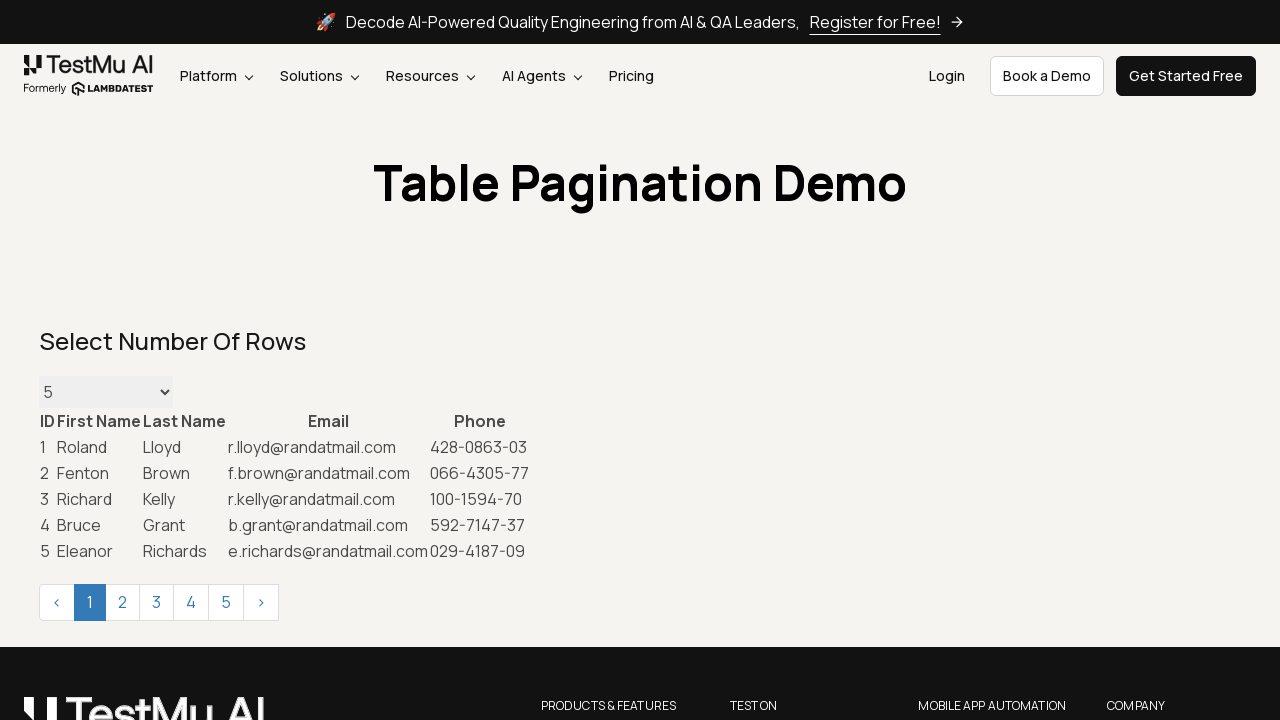

Located all last name cells in table
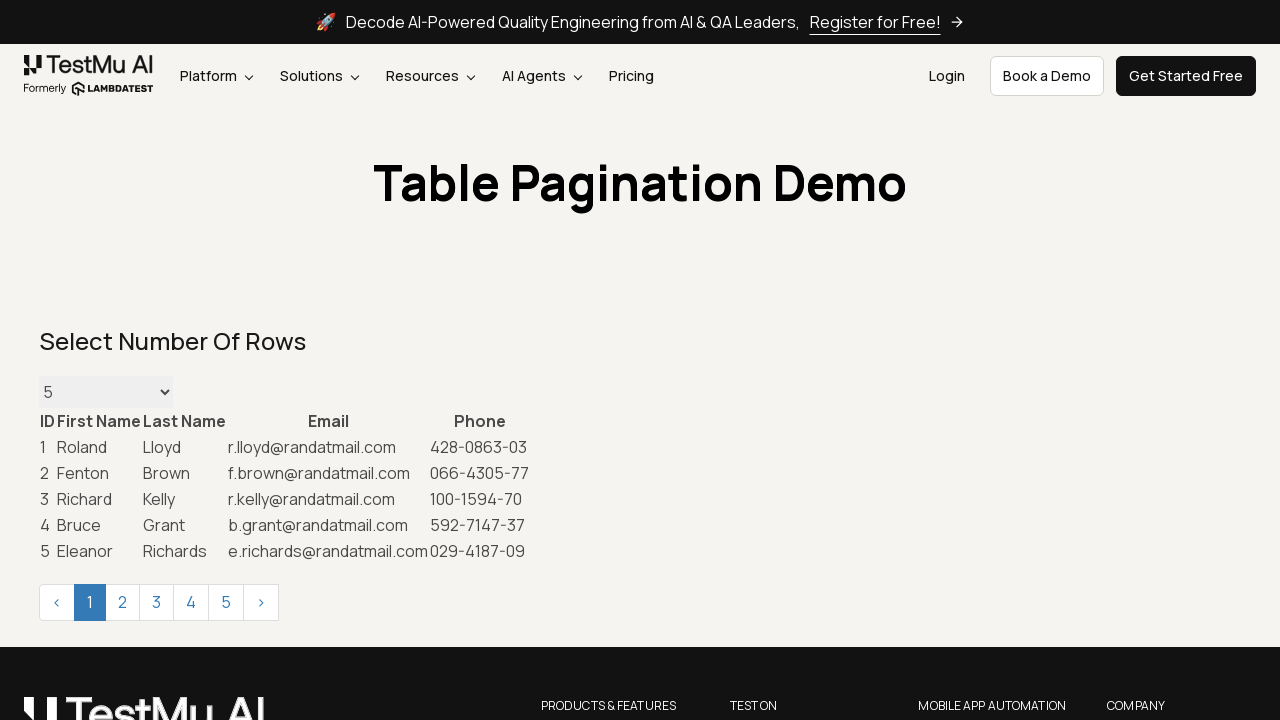

Located all email cells in table
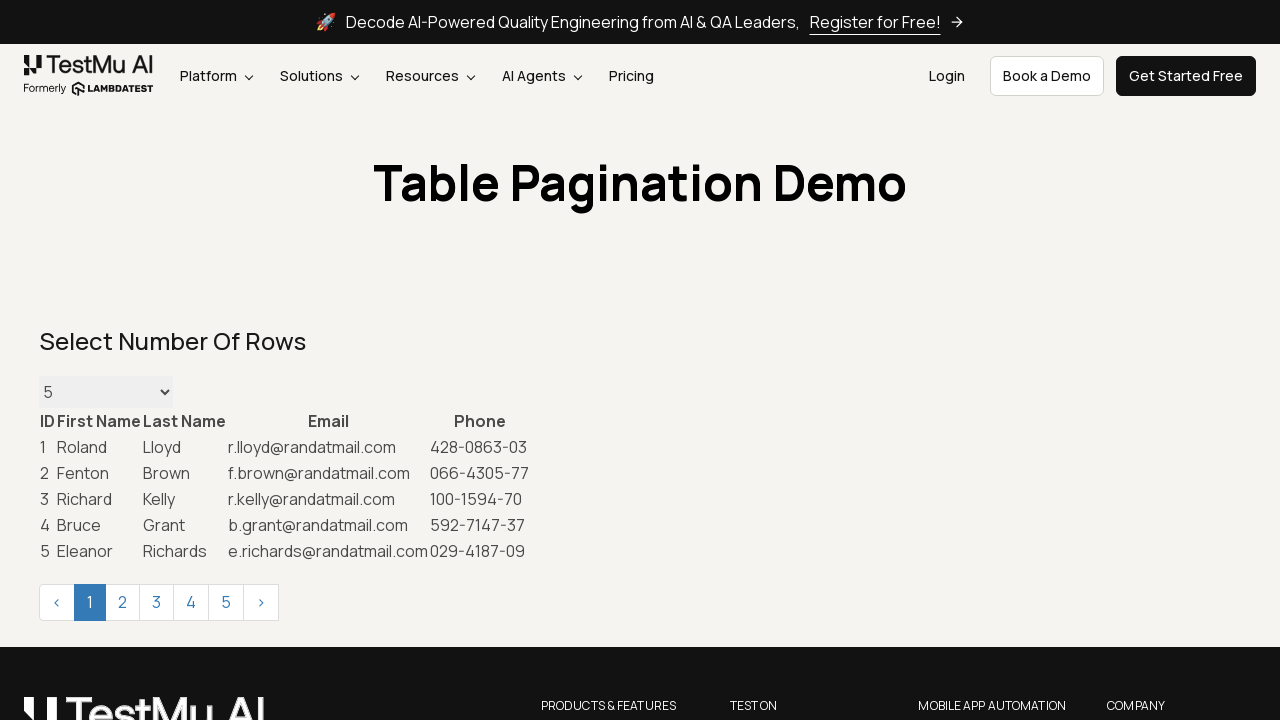

Verified first names column contains data
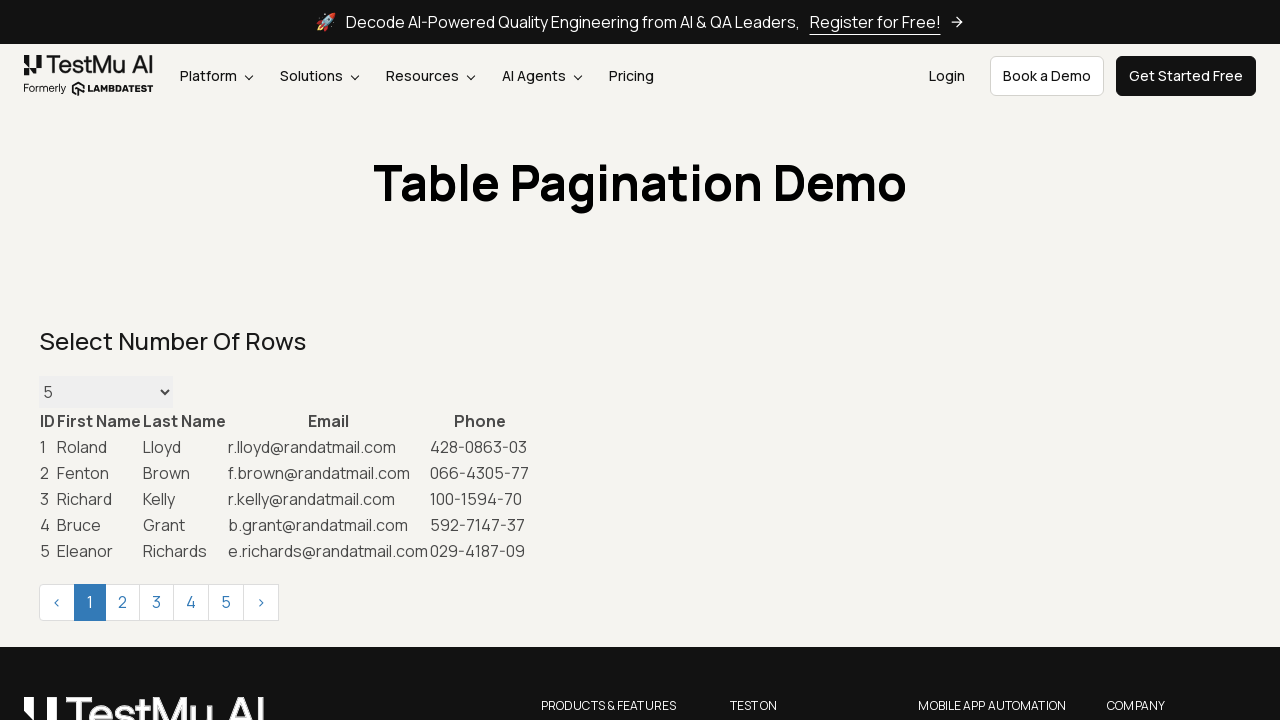

Verified last names column contains data
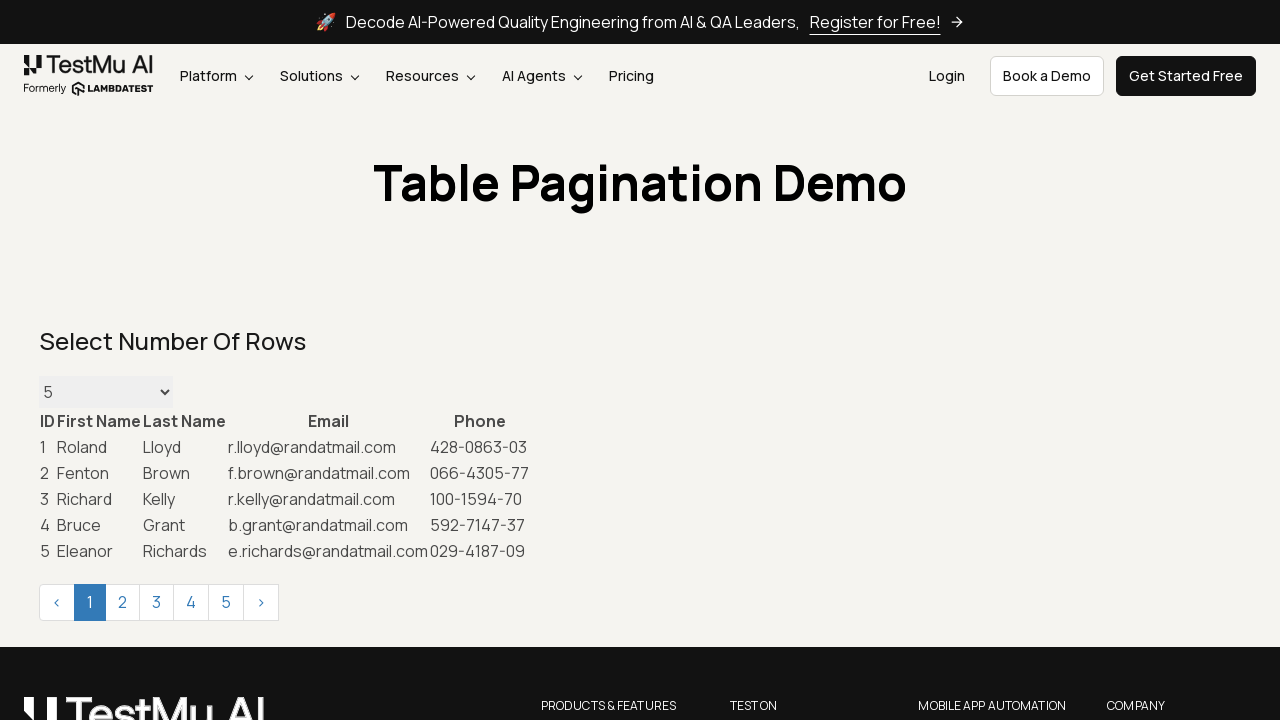

Verified emails column contains data
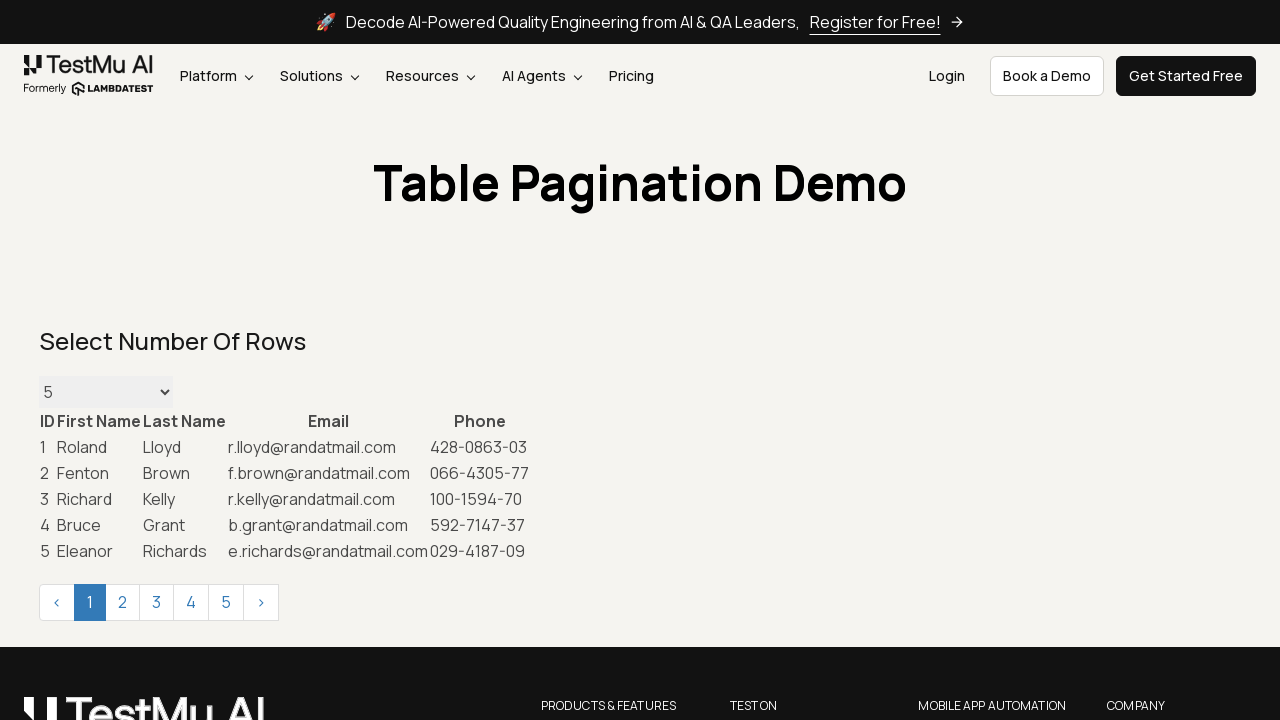

Verified all columns have equal row counts
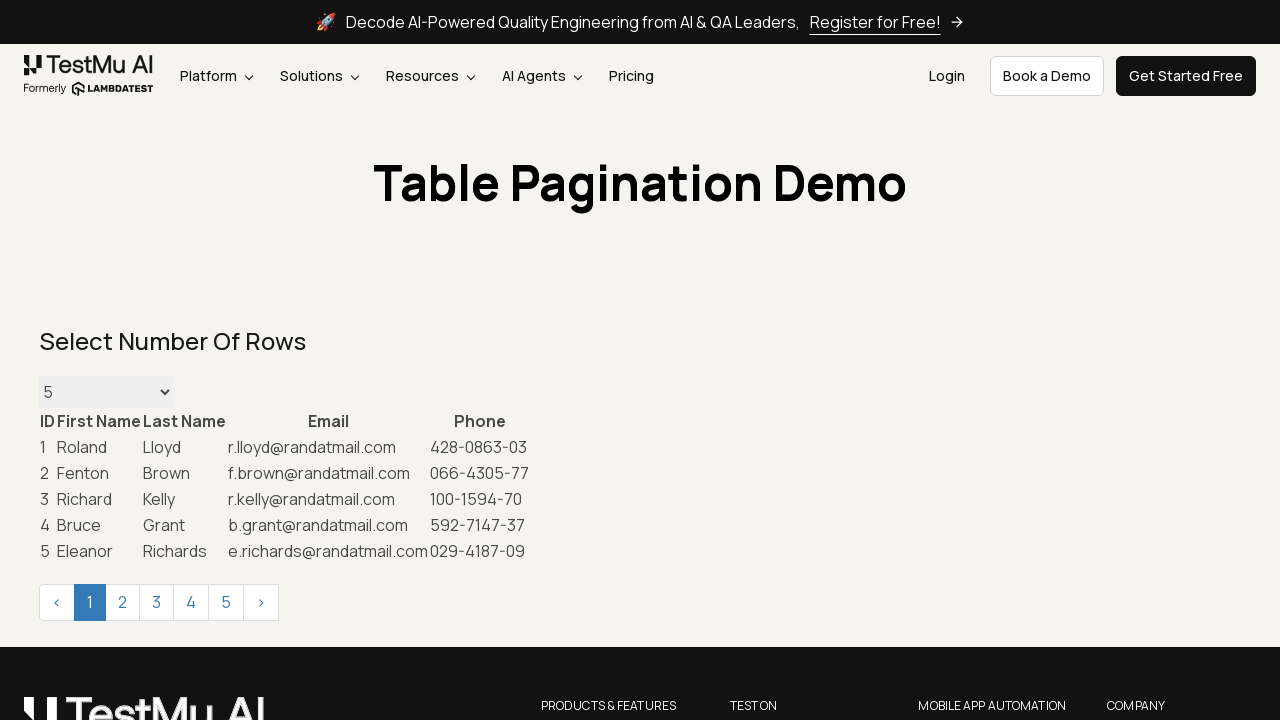

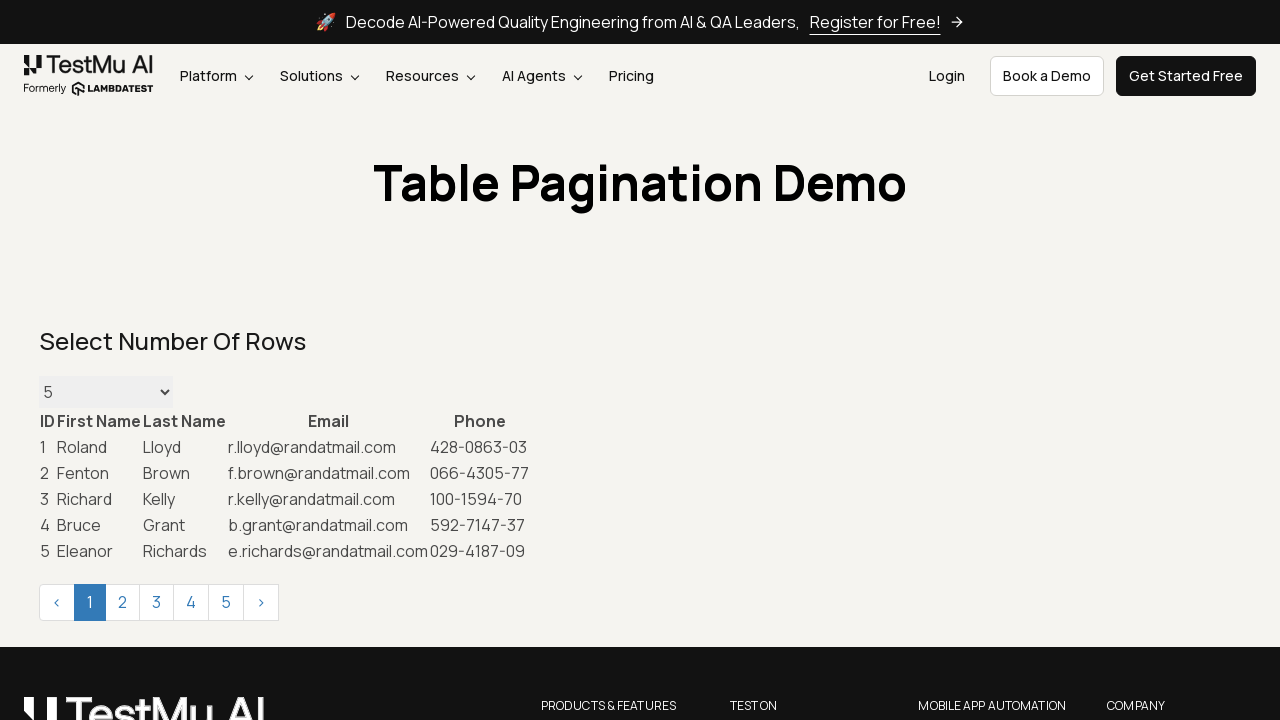